Tests dynamic content loading with explicit waits - clicks start button, waits for loading indicator to appear and disappear, then verifies the completion message.

Starting URL: http://the-internet.herokuapp.com/dynamic_loading/1

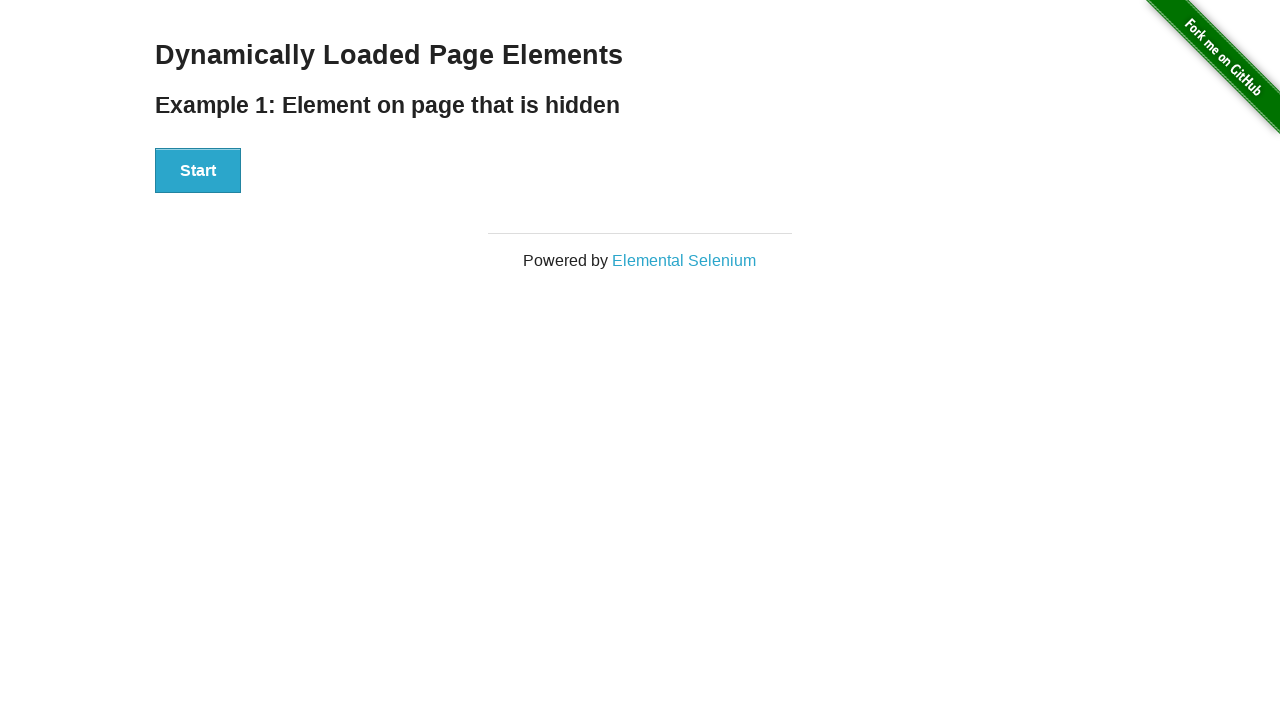

Start button became visible
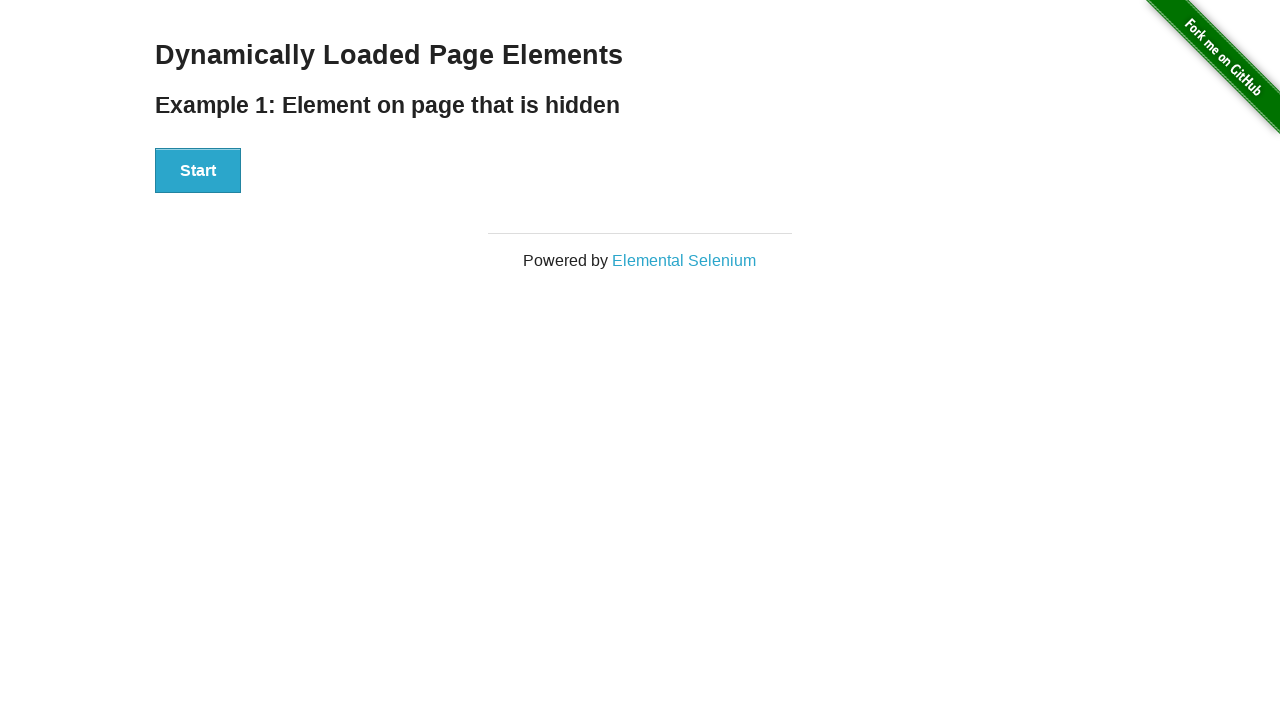

Clicked the start button at (198, 171) on button
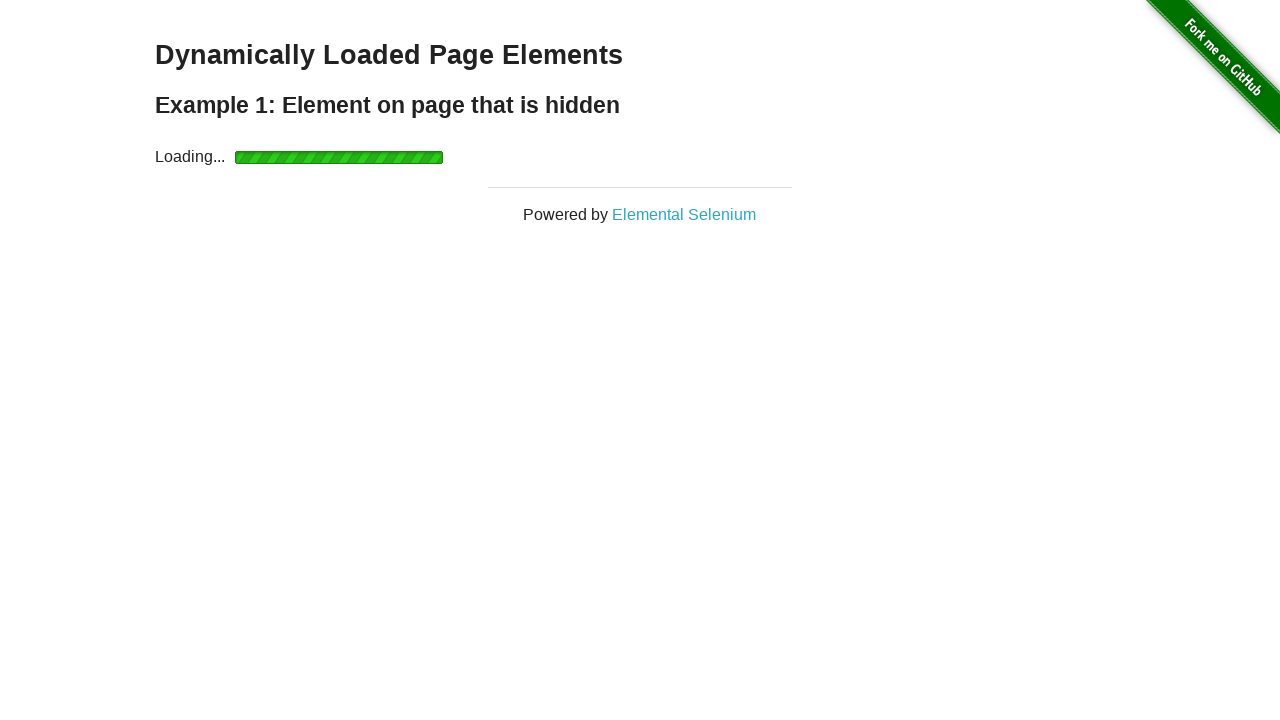

Start button became hidden
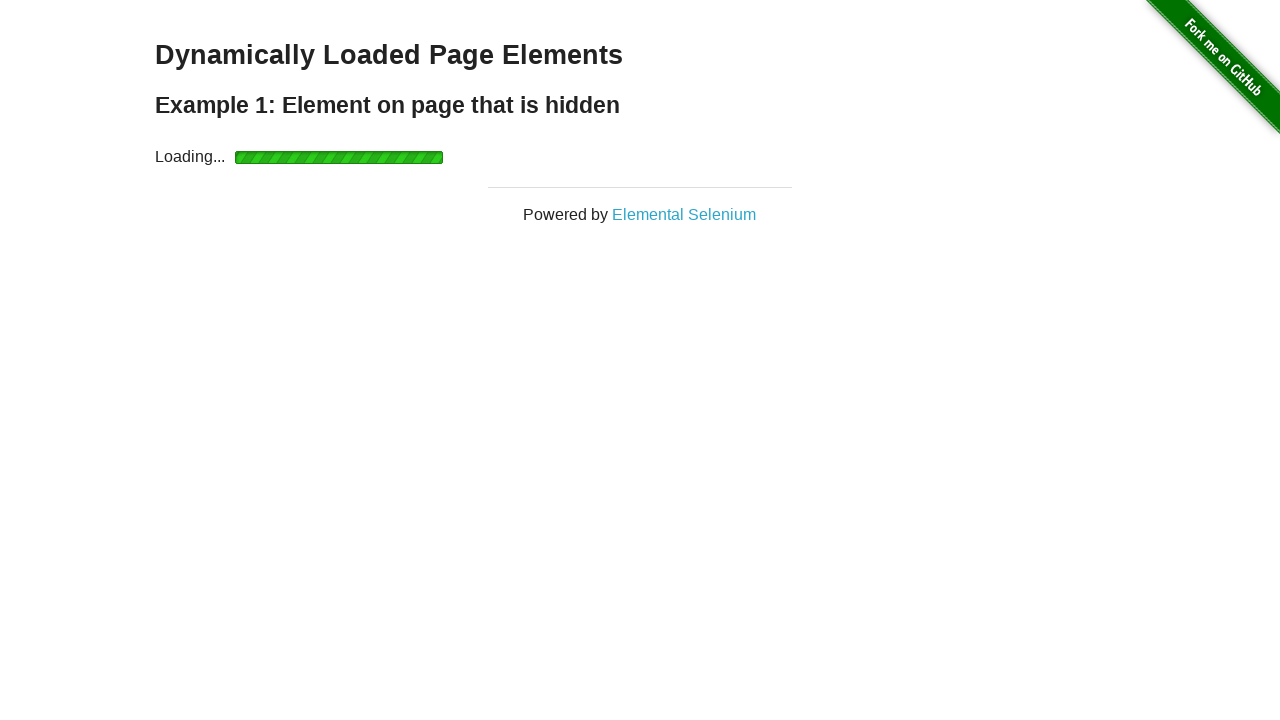

Loading indicator appeared
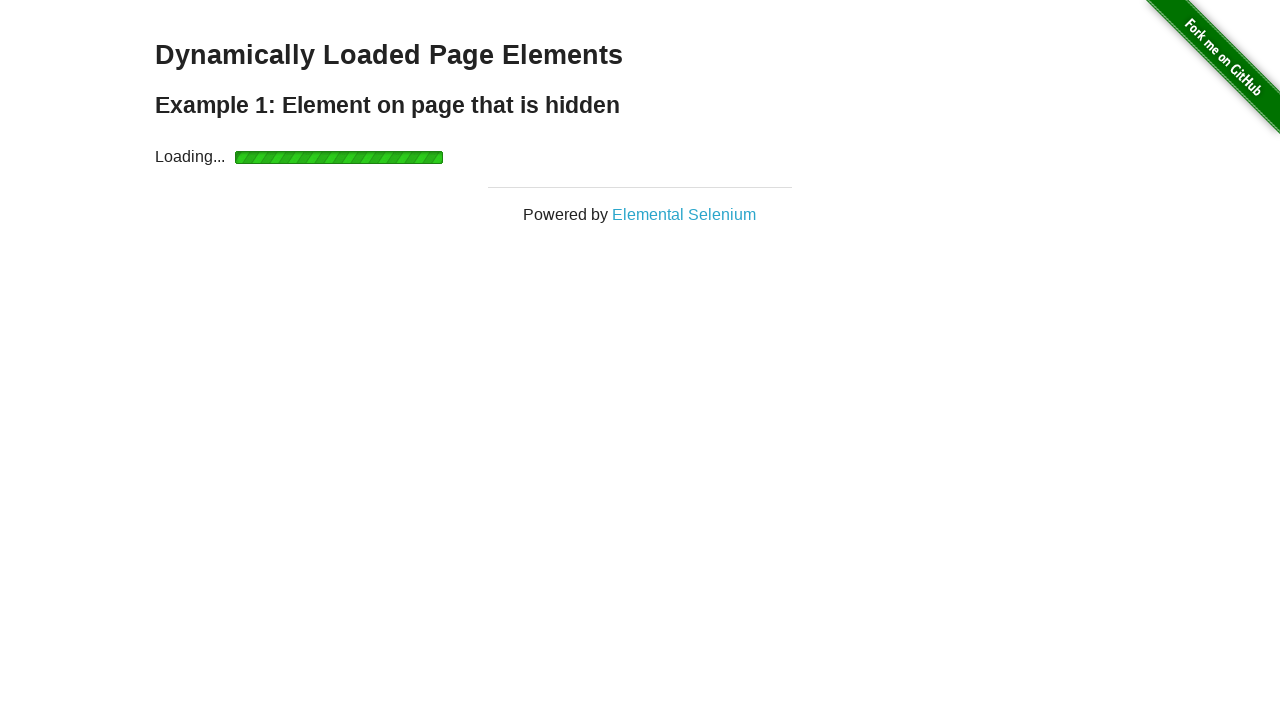

Loading indicator disappeared
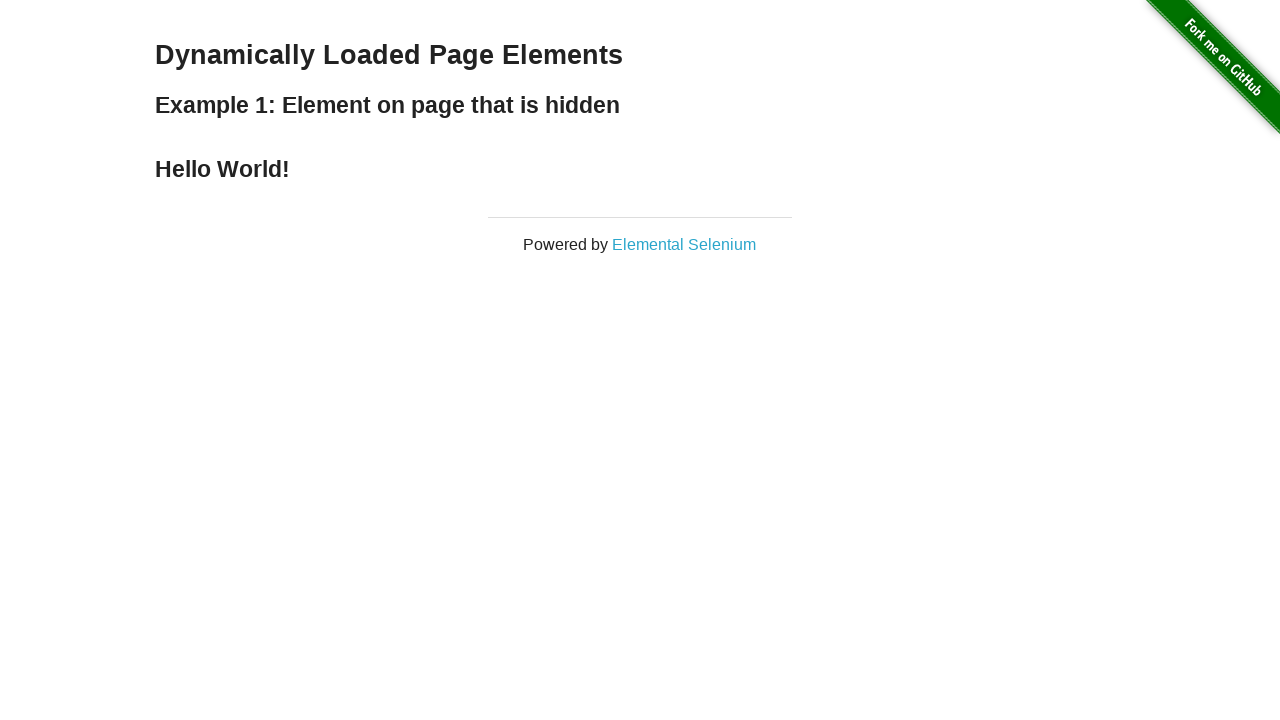

Completion message appeared - test passed
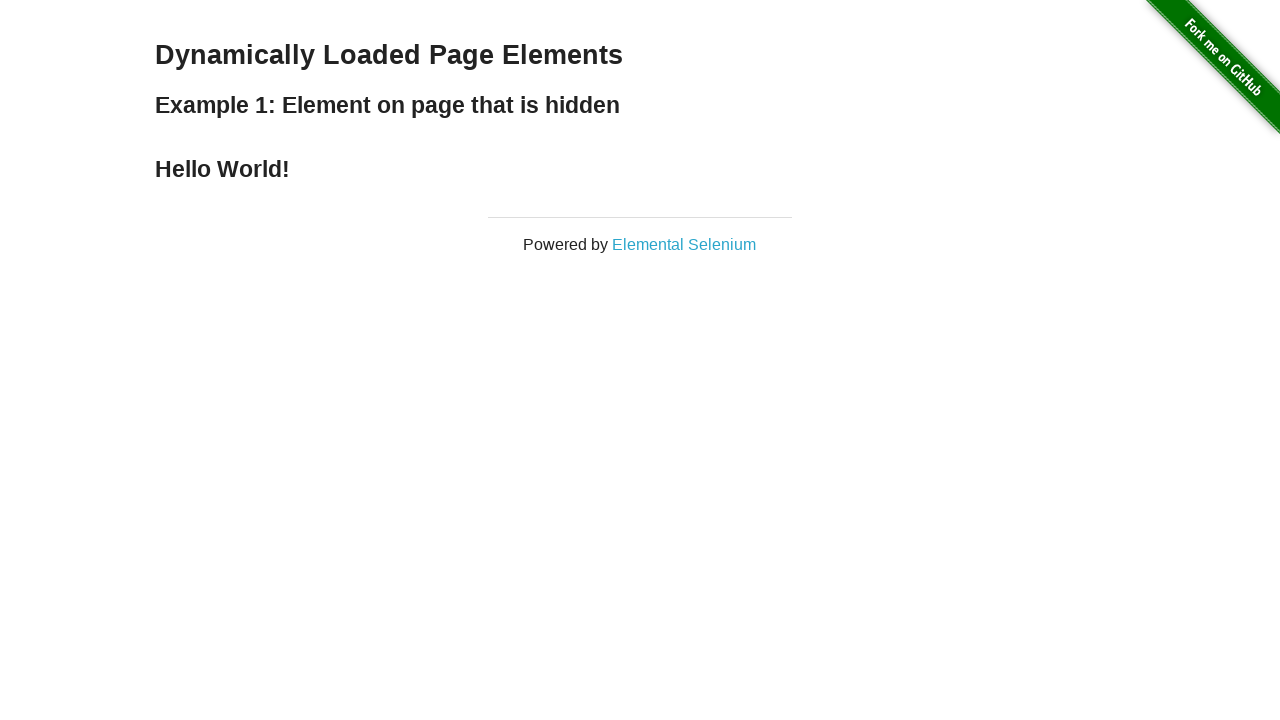

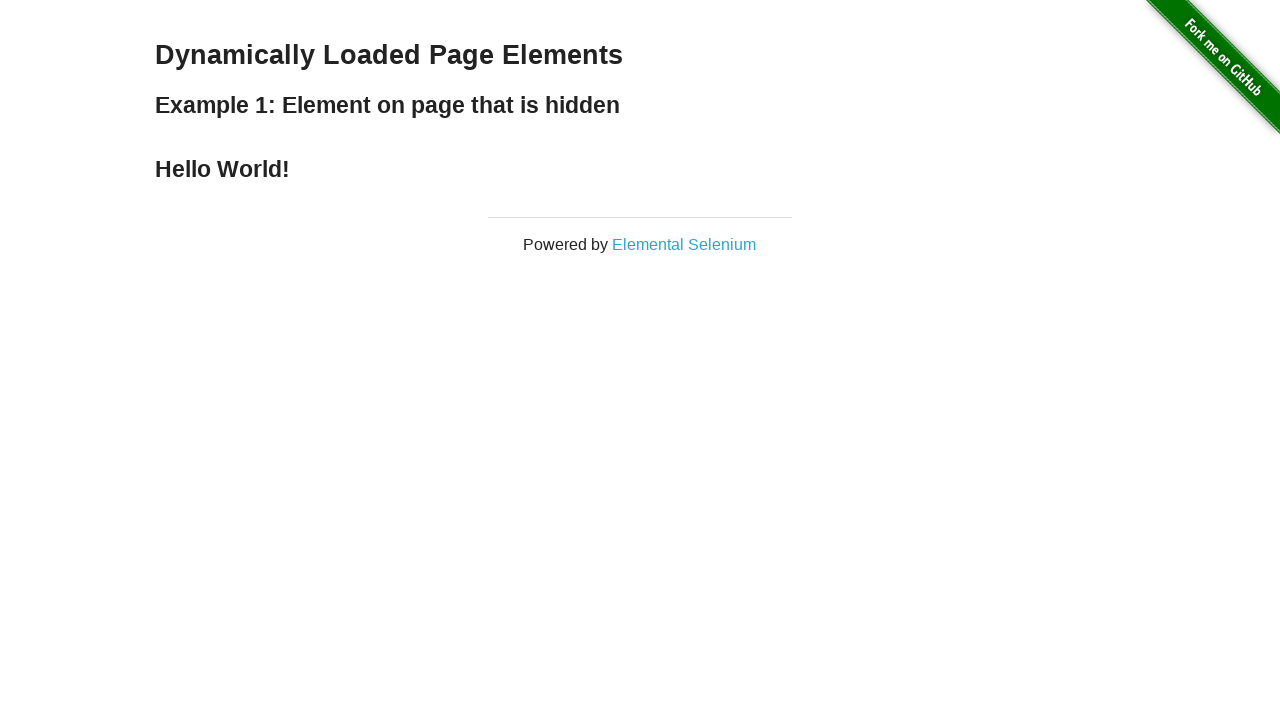